Tests that entered text is trimmed when editing a todo item

Starting URL: https://demo.playwright.dev/todomvc

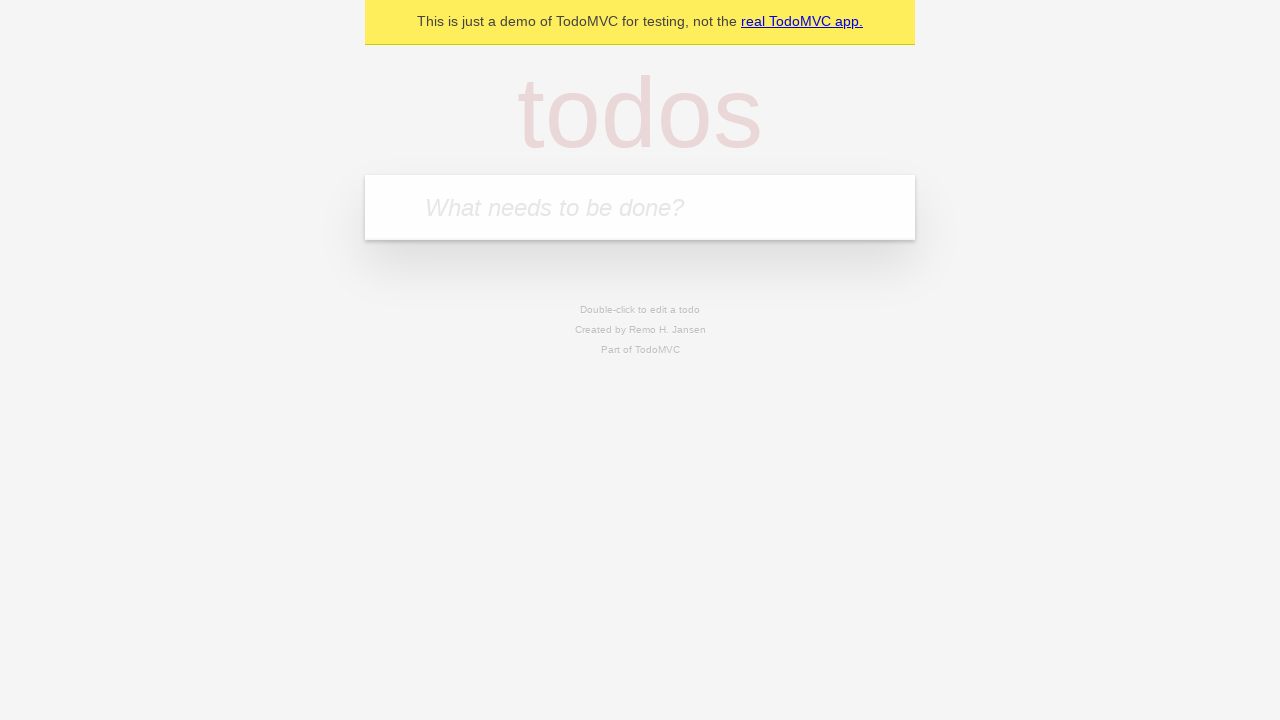

Filled new todo input with 'buy some cheese' on internal:attr=[placeholder="What needs to be done?"i]
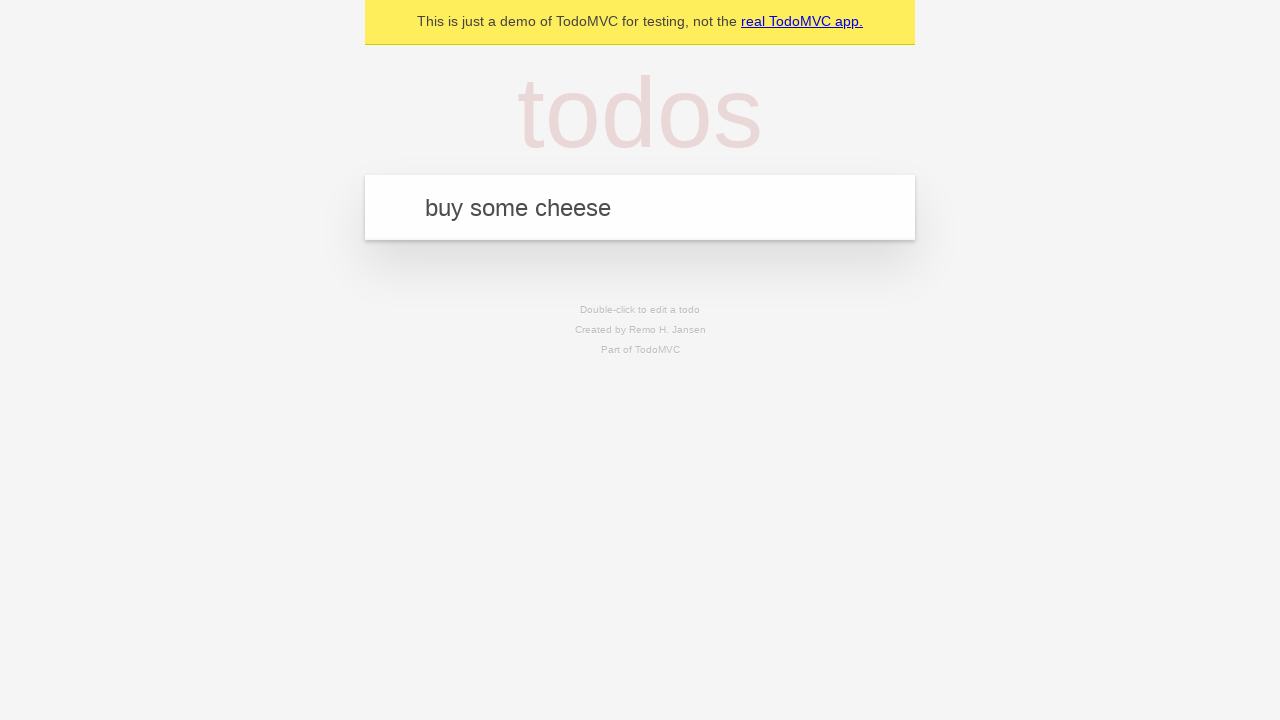

Pressed Enter to create todo item 'buy some cheese' on internal:attr=[placeholder="What needs to be done?"i]
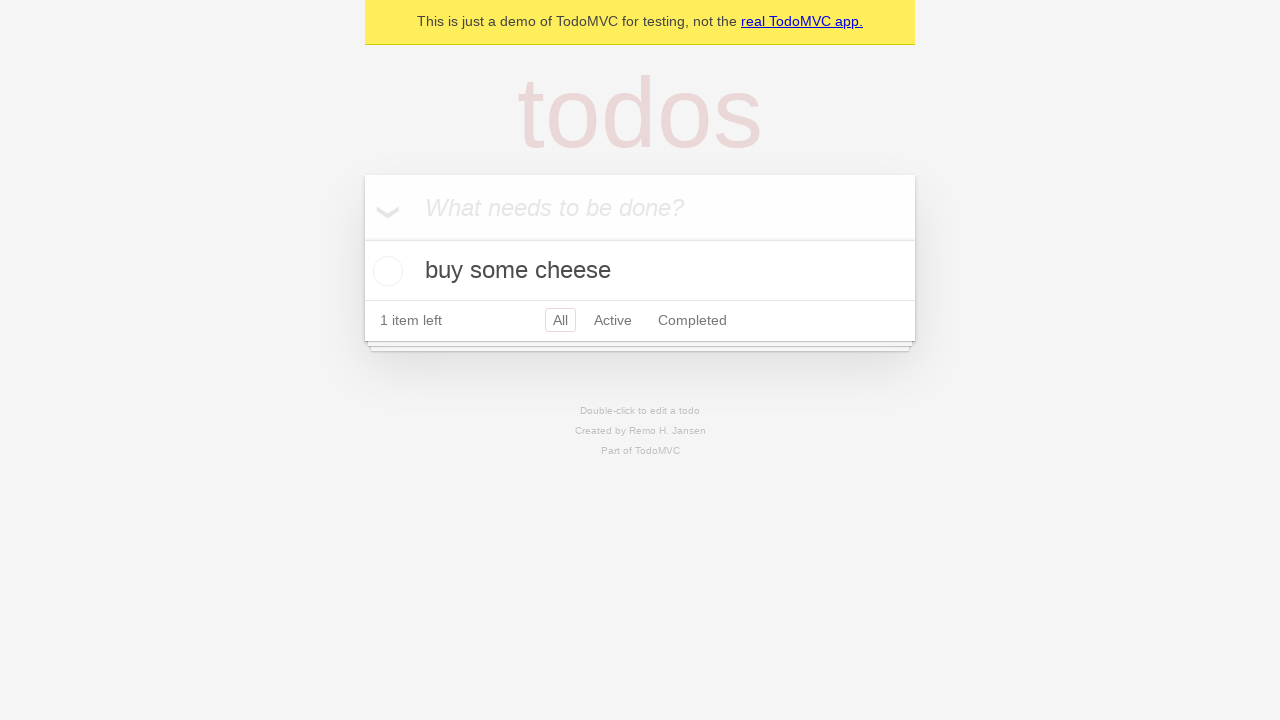

Filled new todo input with 'feed the cat' on internal:attr=[placeholder="What needs to be done?"i]
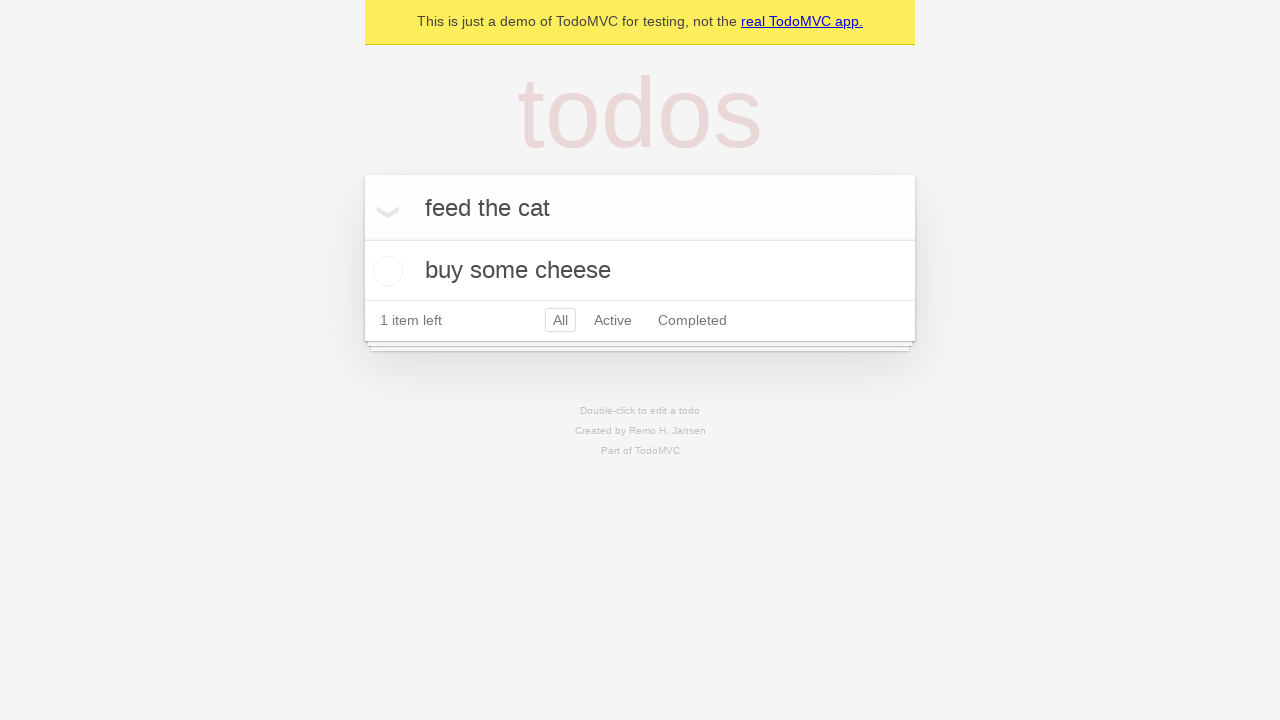

Pressed Enter to create todo item 'feed the cat' on internal:attr=[placeholder="What needs to be done?"i]
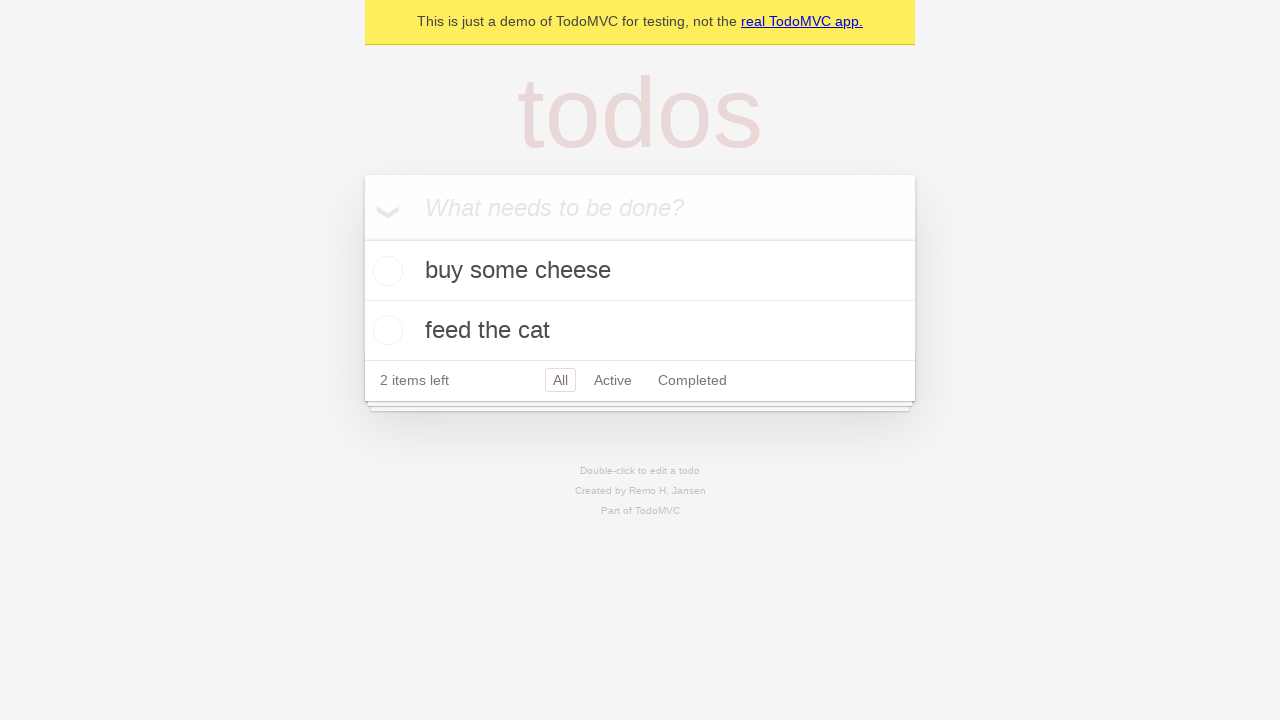

Filled new todo input with 'book a doctors appointment' on internal:attr=[placeholder="What needs to be done?"i]
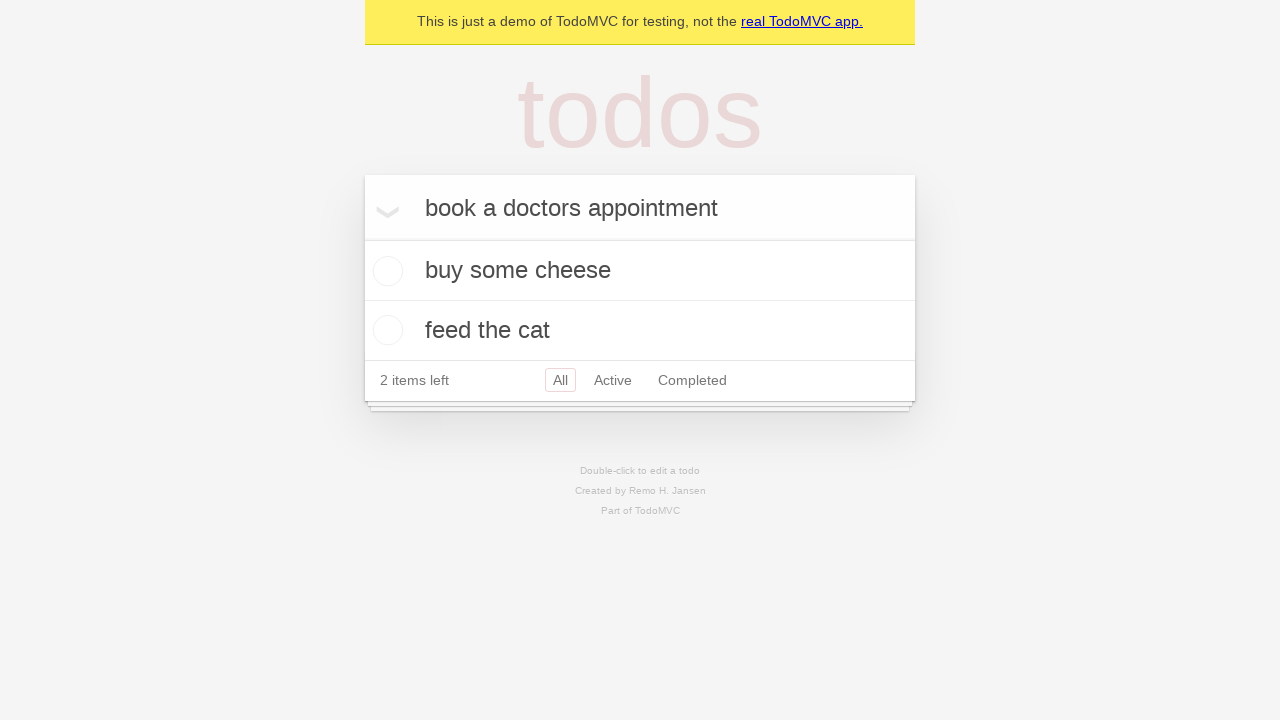

Pressed Enter to create todo item 'book a doctors appointment' on internal:attr=[placeholder="What needs to be done?"i]
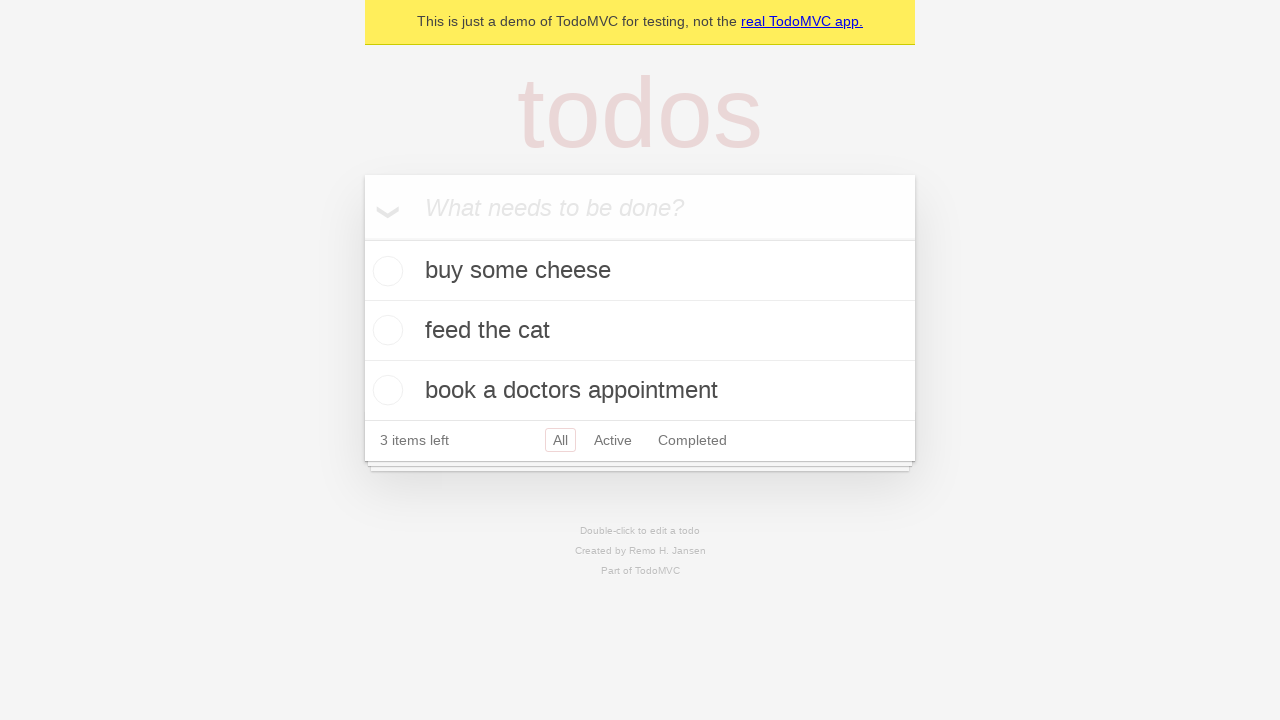

Located all todo items
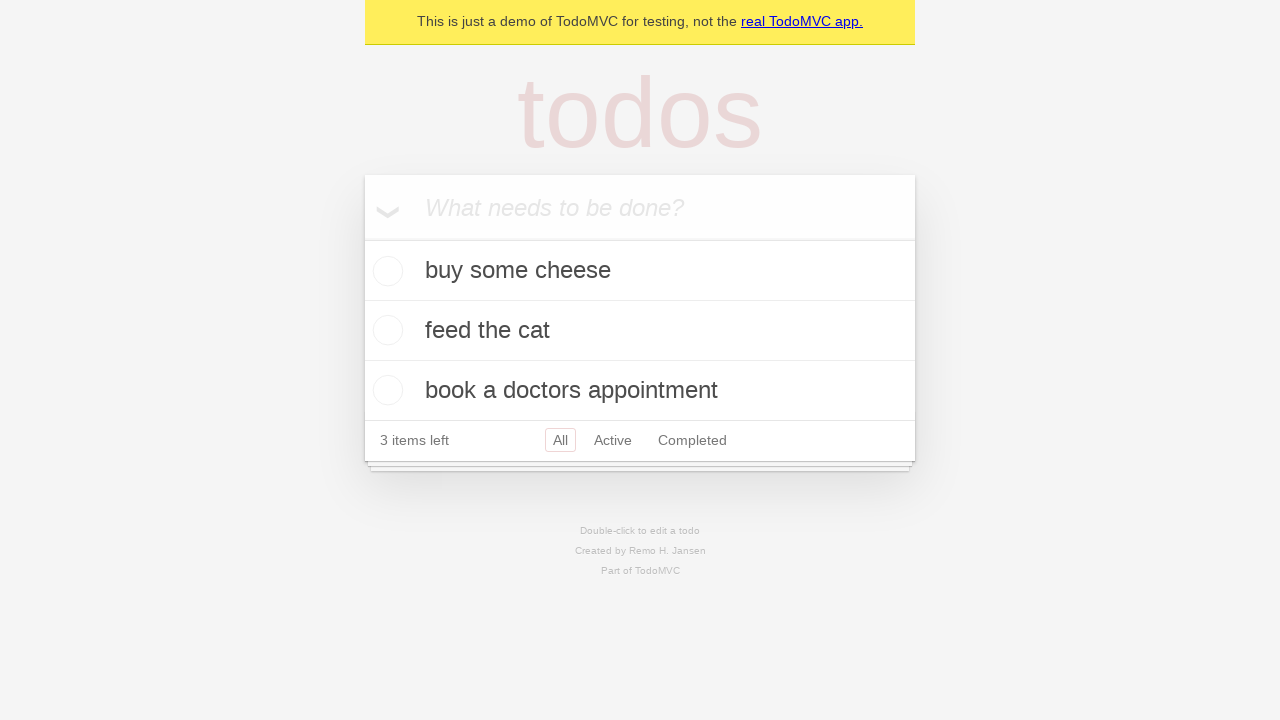

Double-clicked second todo item to enter edit mode at (640, 331) on internal:testid=[data-testid="todo-item"s] >> nth=1
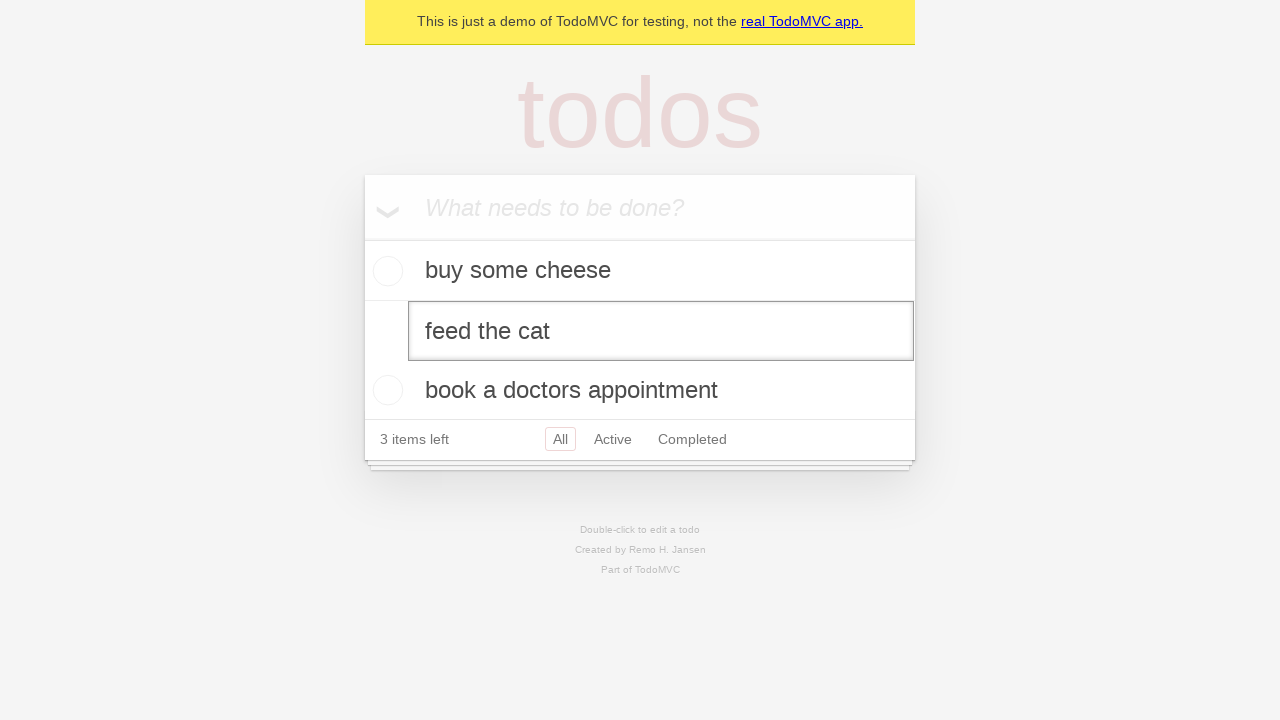

Filled edit textbox with text containing leading and trailing spaces on internal:testid=[data-testid="todo-item"s] >> nth=1 >> internal:role=textbox[nam
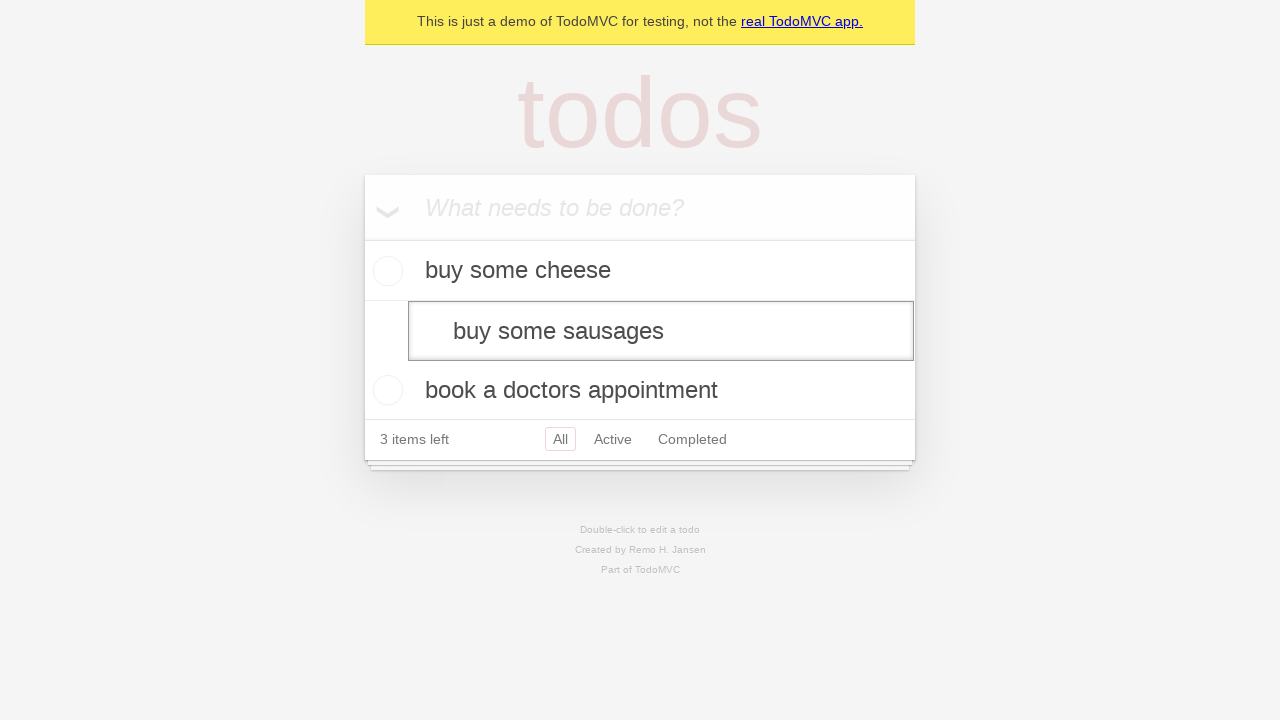

Pressed Enter to confirm edit and save changes on internal:testid=[data-testid="todo-item"s] >> nth=1 >> internal:role=textbox[nam
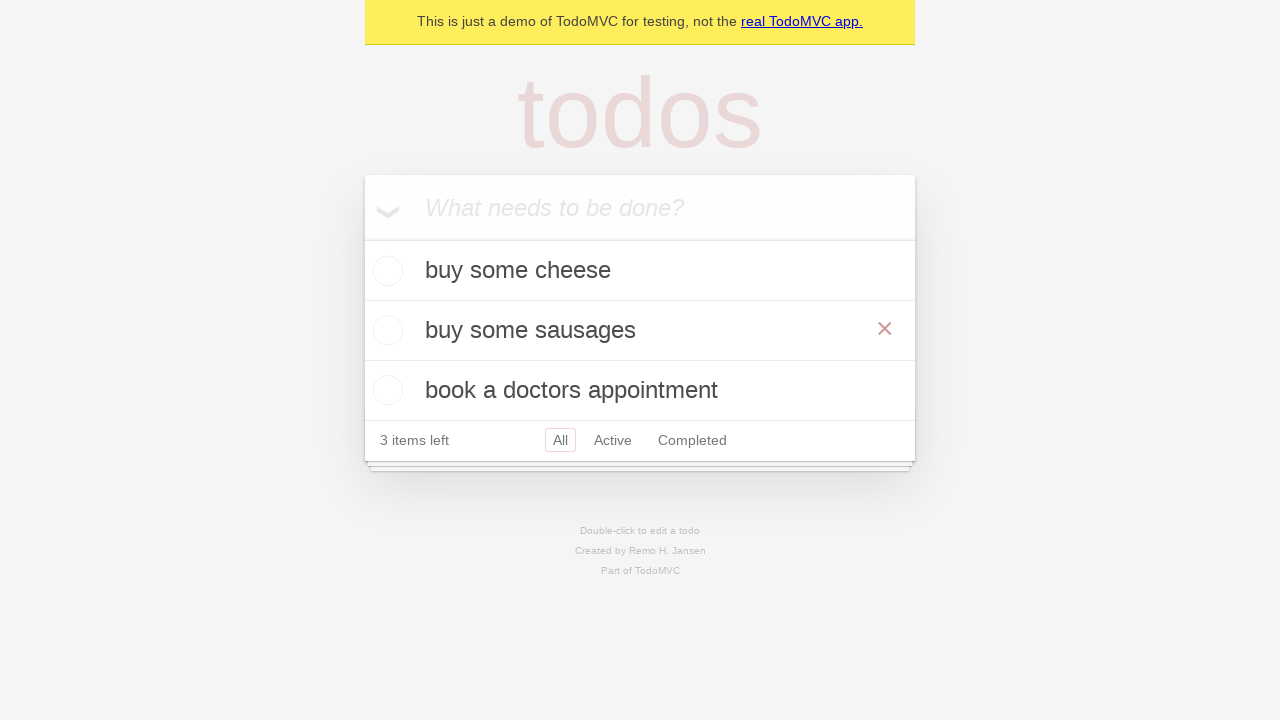

Verified that todo text was trimmed correctly and matches expected values
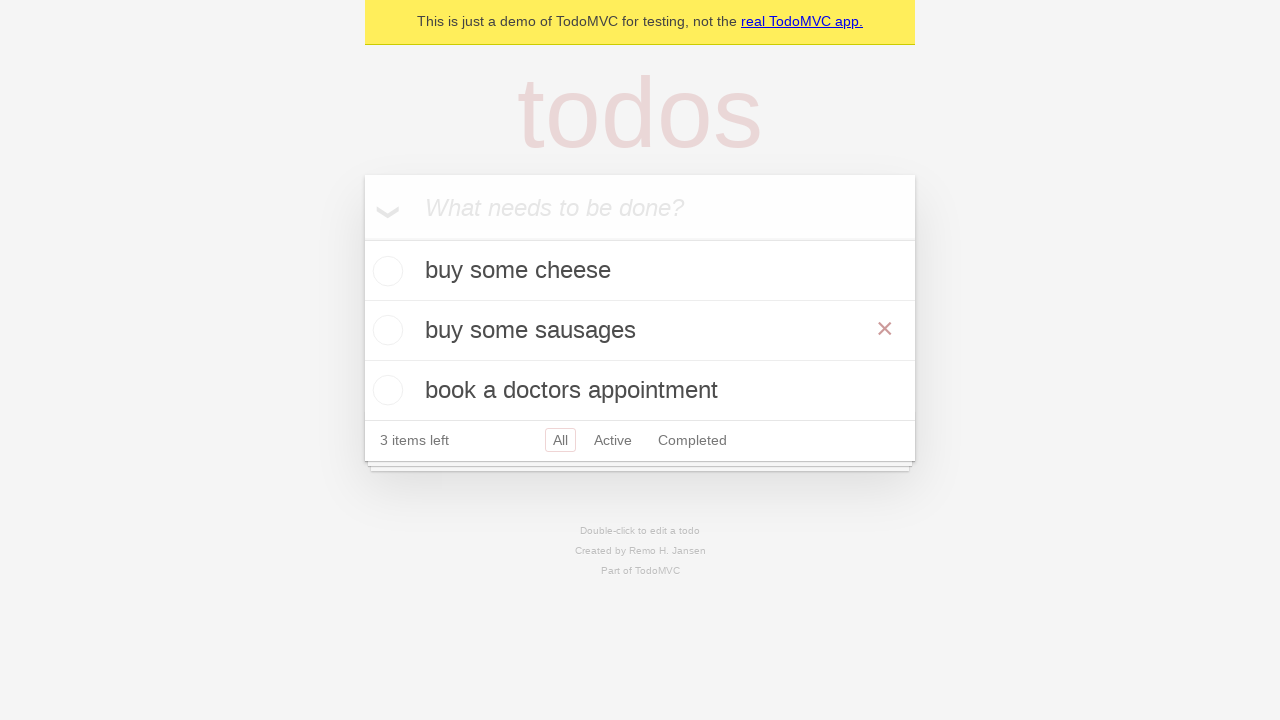

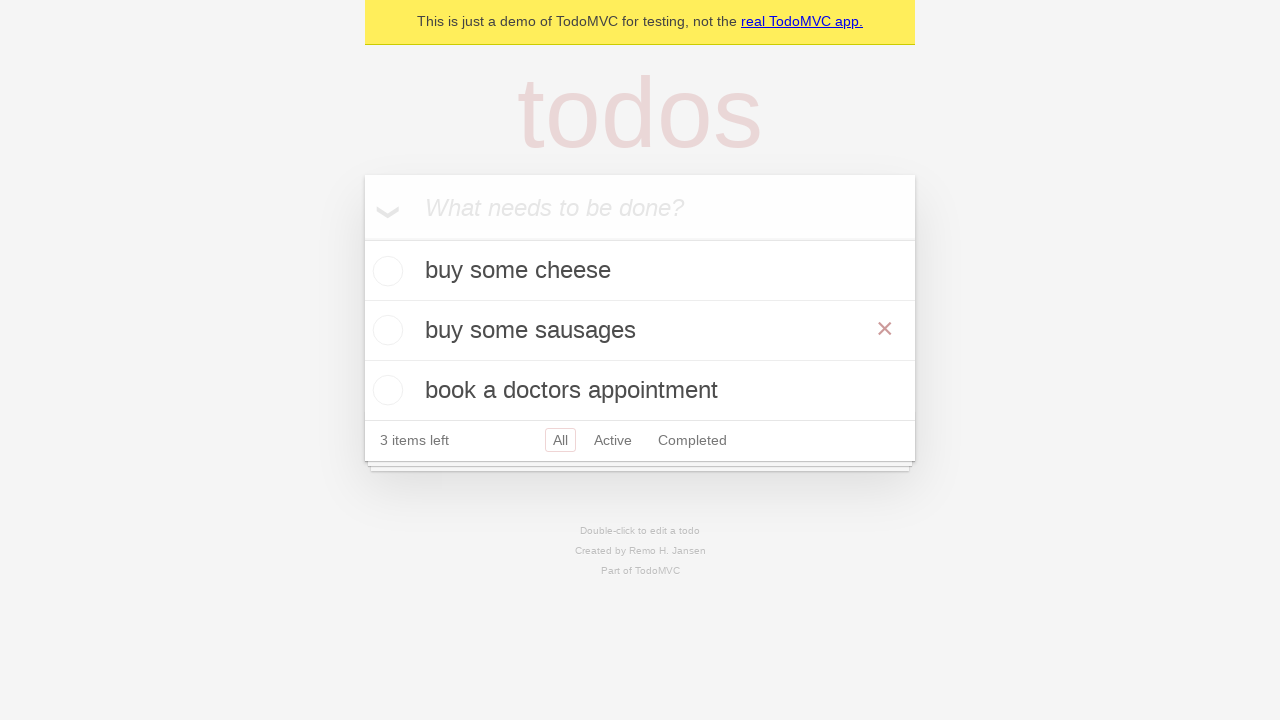